Tests the calculator functionality on calculator.net by clicking number 8, plus sign, and number 5 to perform an addition operation

Starting URL: http://www.calculator.net/

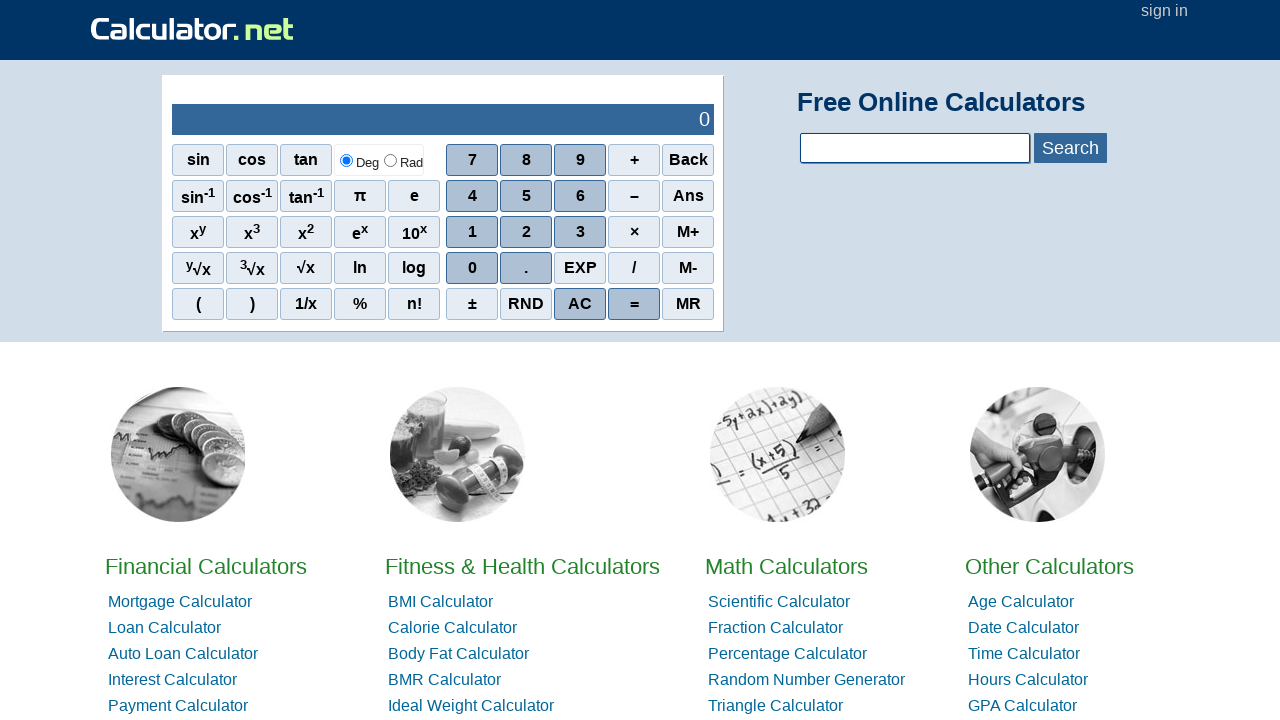

Clicked number 8 on calculator at (526, 160) on xpath=/html/body/div[3]/div/table/tbody/tr/td[1]/table/tbody/tr[2]/td[2]/div/div
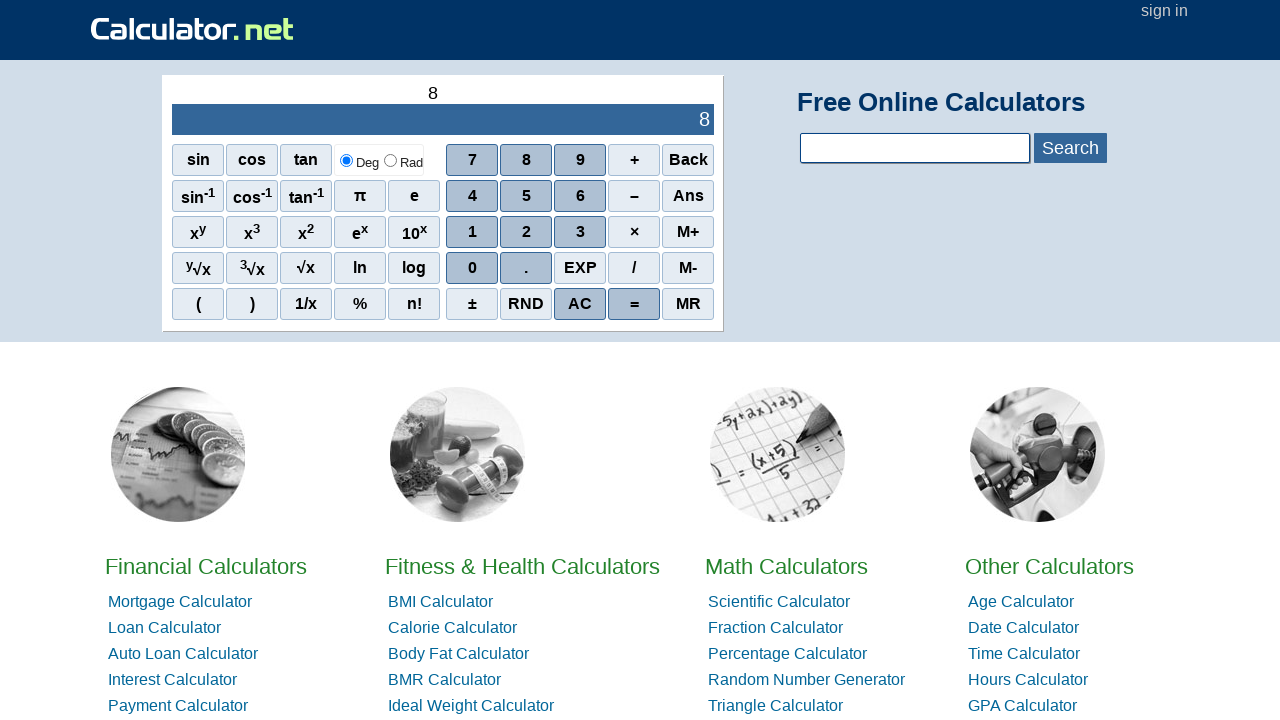

Clicked plus sign on calculator at (634, 160) on xpath=/html/body/div[3]/div/table/tbody/tr/td[1]/table/tbody/tr[2]/td[2]/div/div
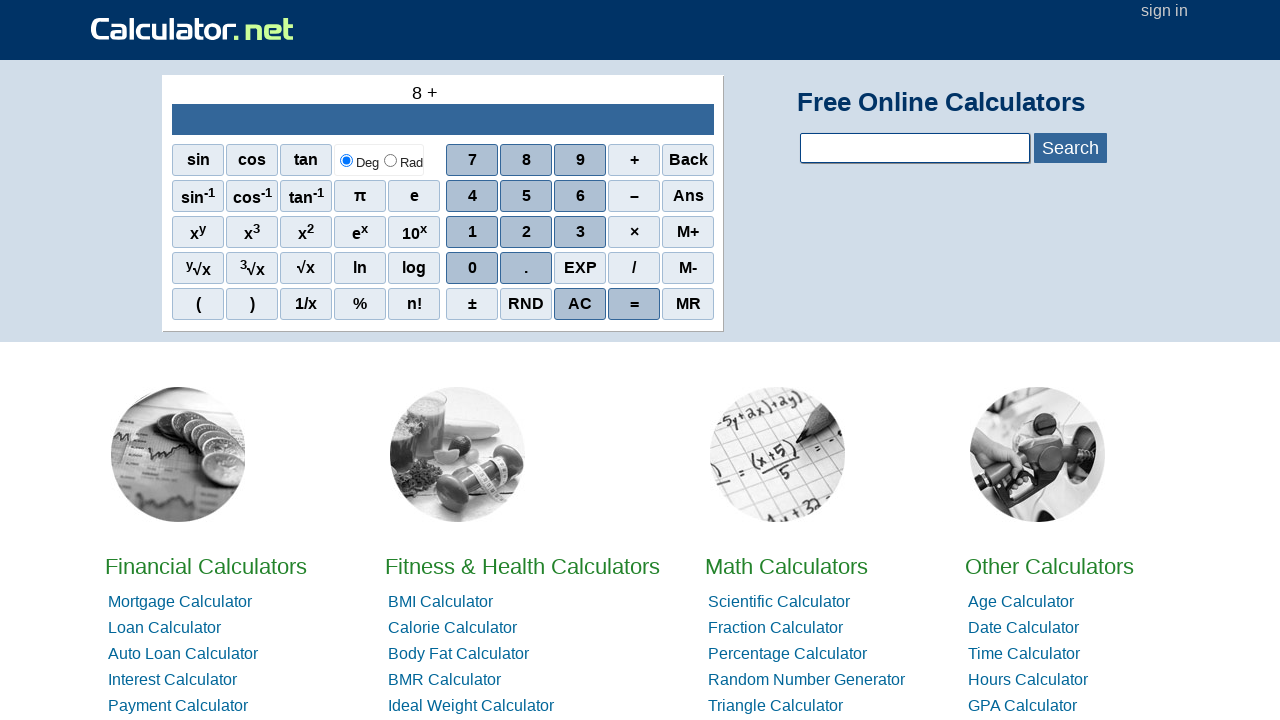

Clicked number 5 on calculator at (526, 196) on xpath=/html/body/div[3]/div/table/tbody/tr/td[1]/table/tbody/tr[2]/td[2]/div/div
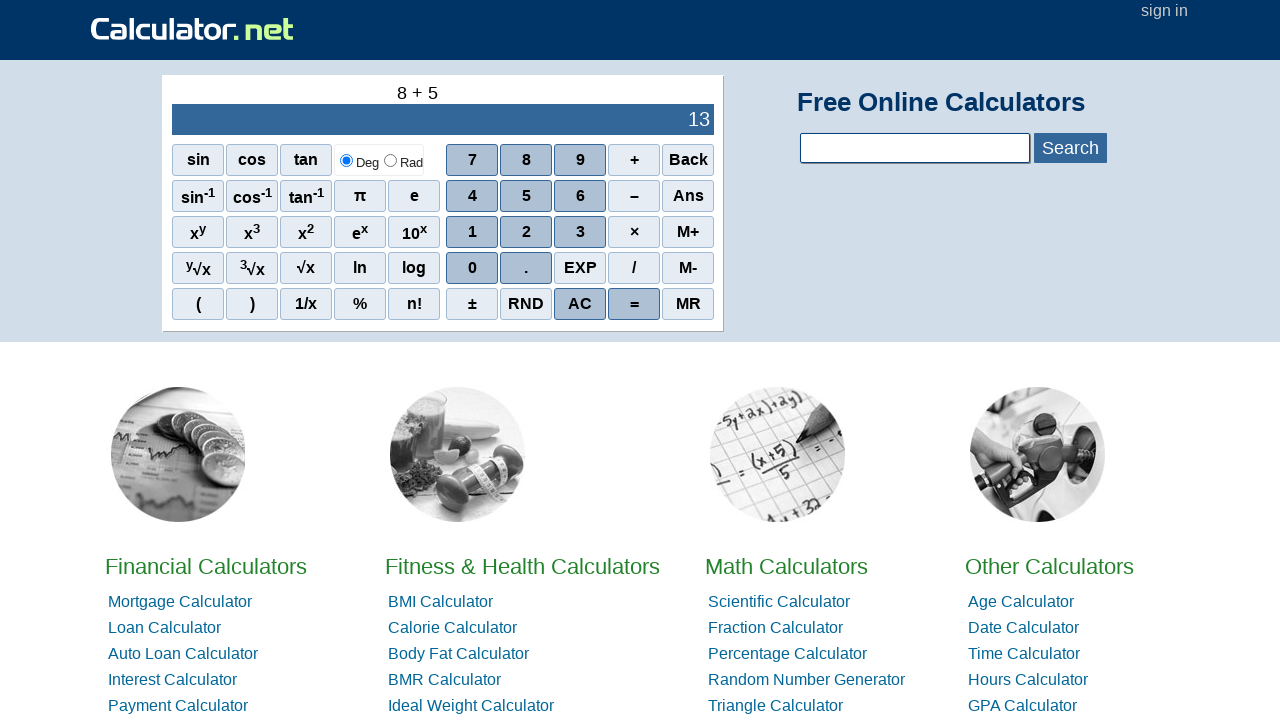

Result output element loaded
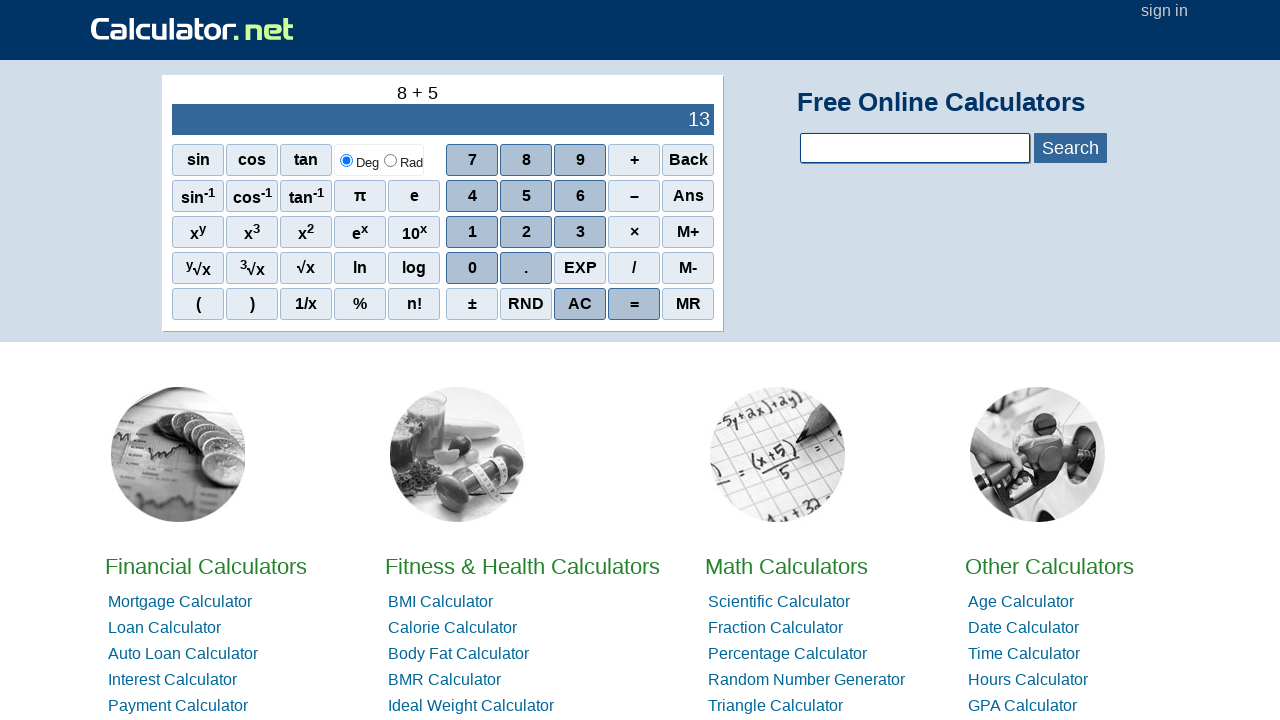

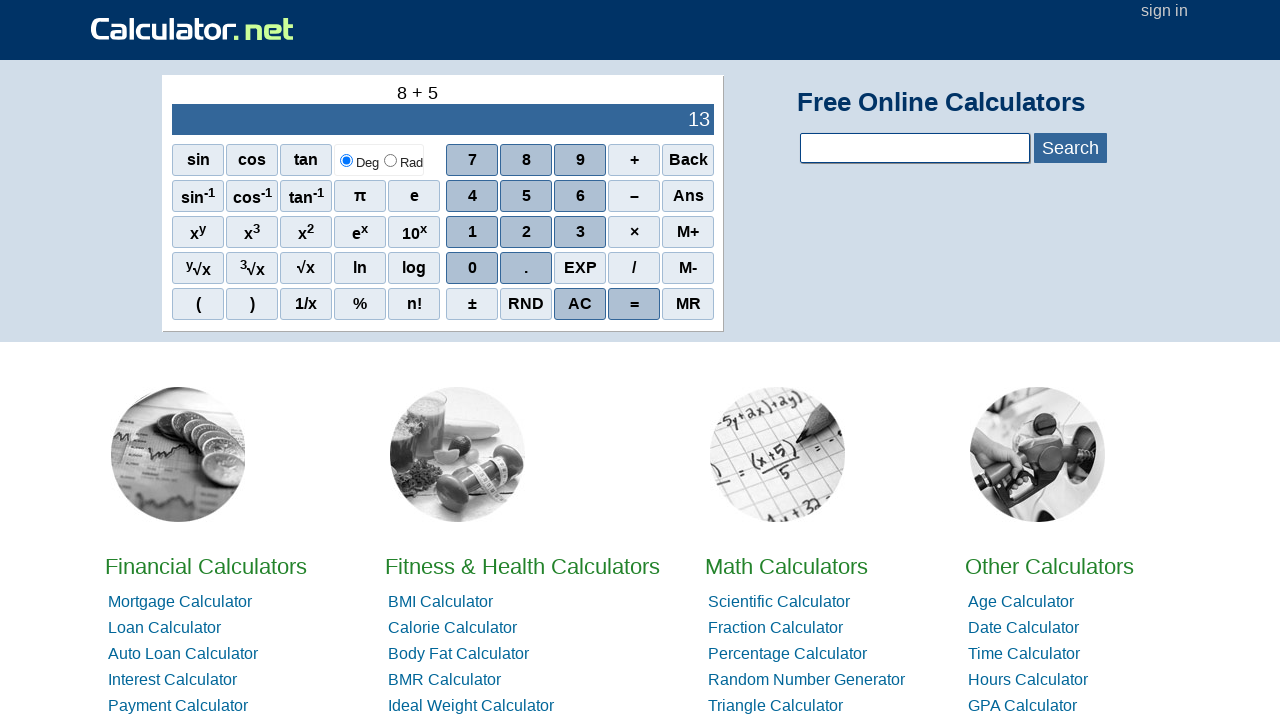